Tests DuckDuckGo search input by clearing any existing text and typing "Hello World!", then verifying the input value is correctly set.

Starting URL: https://duckduckgo.com/

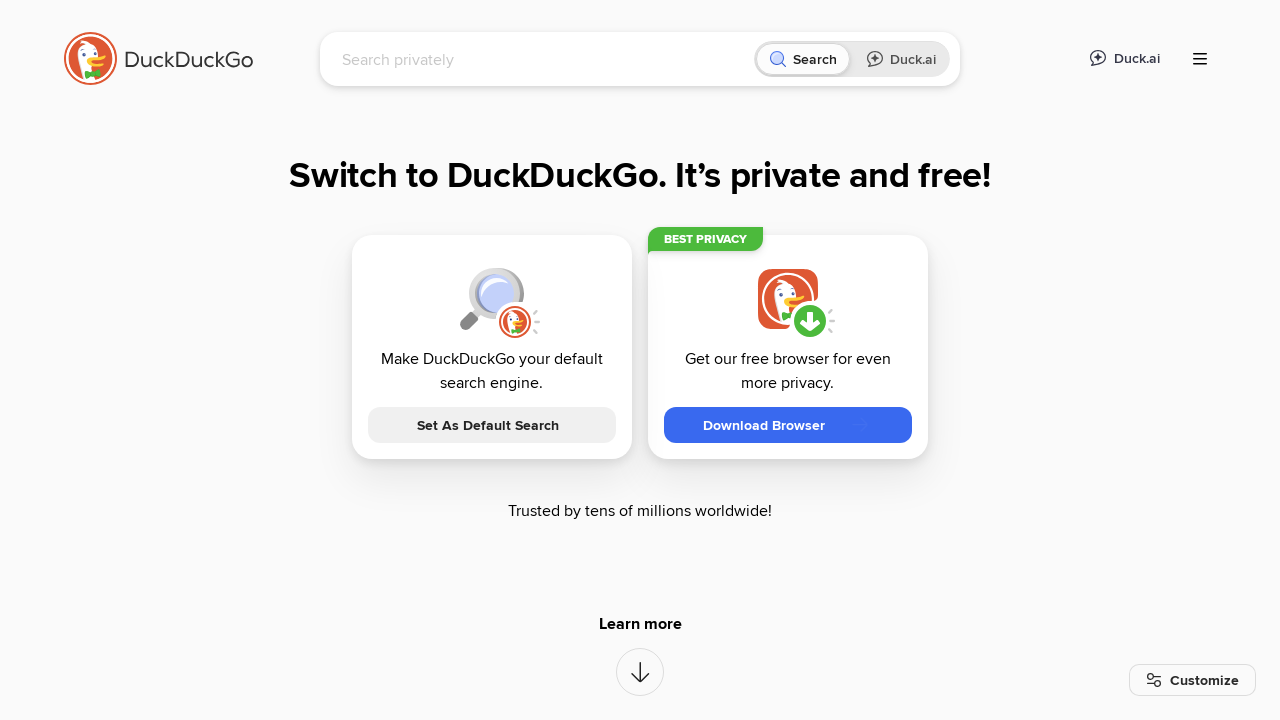

Located DuckDuckGo search input field
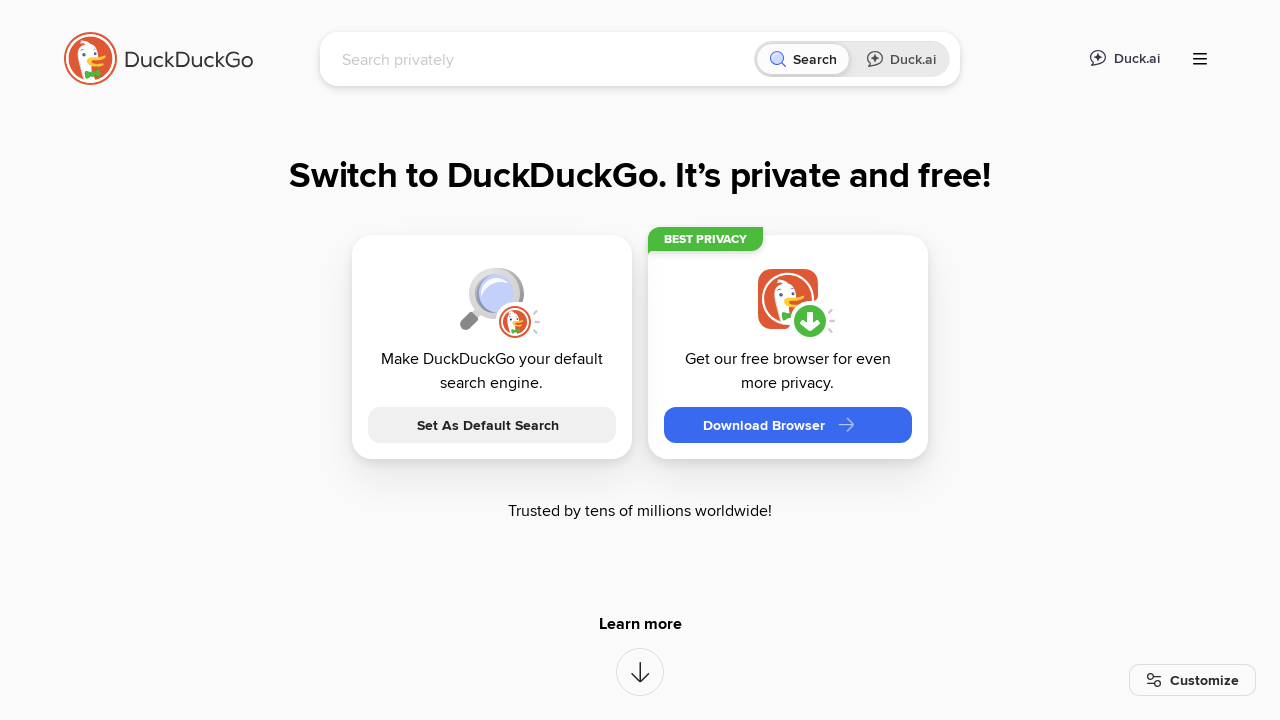

Selected all text in search input on input[name='q']
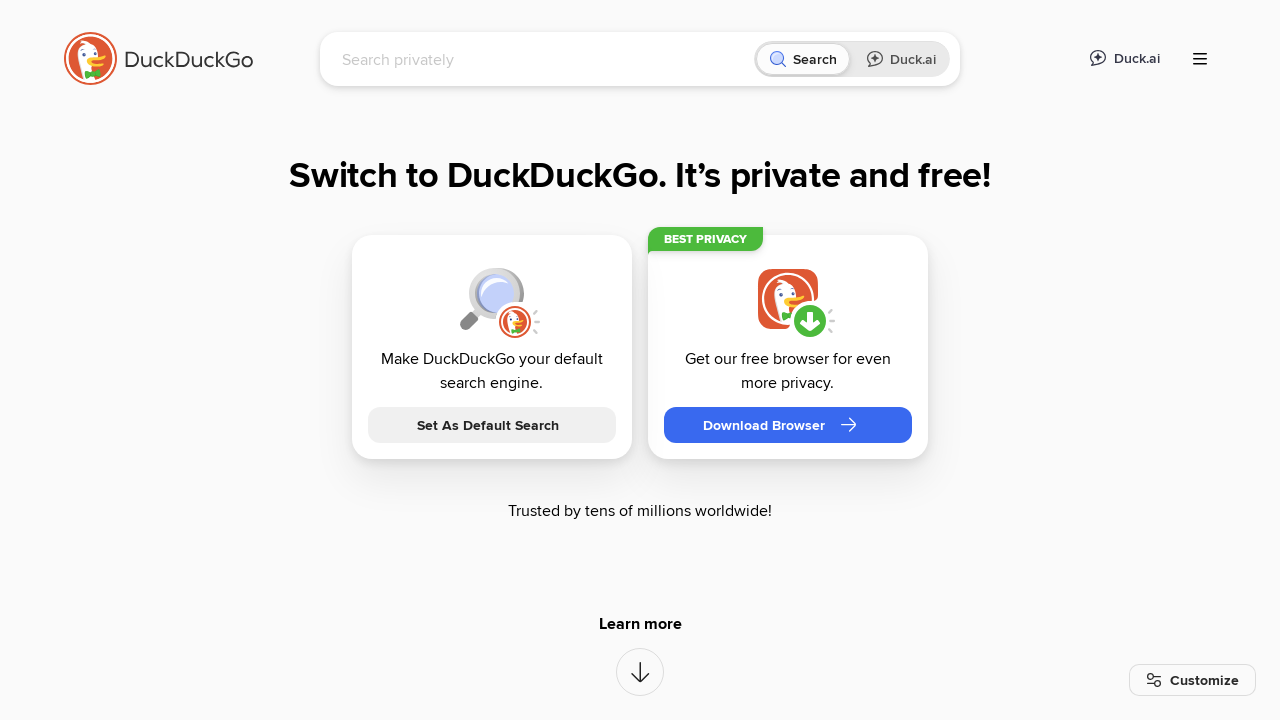

Deleted existing text from search input on input[name='q']
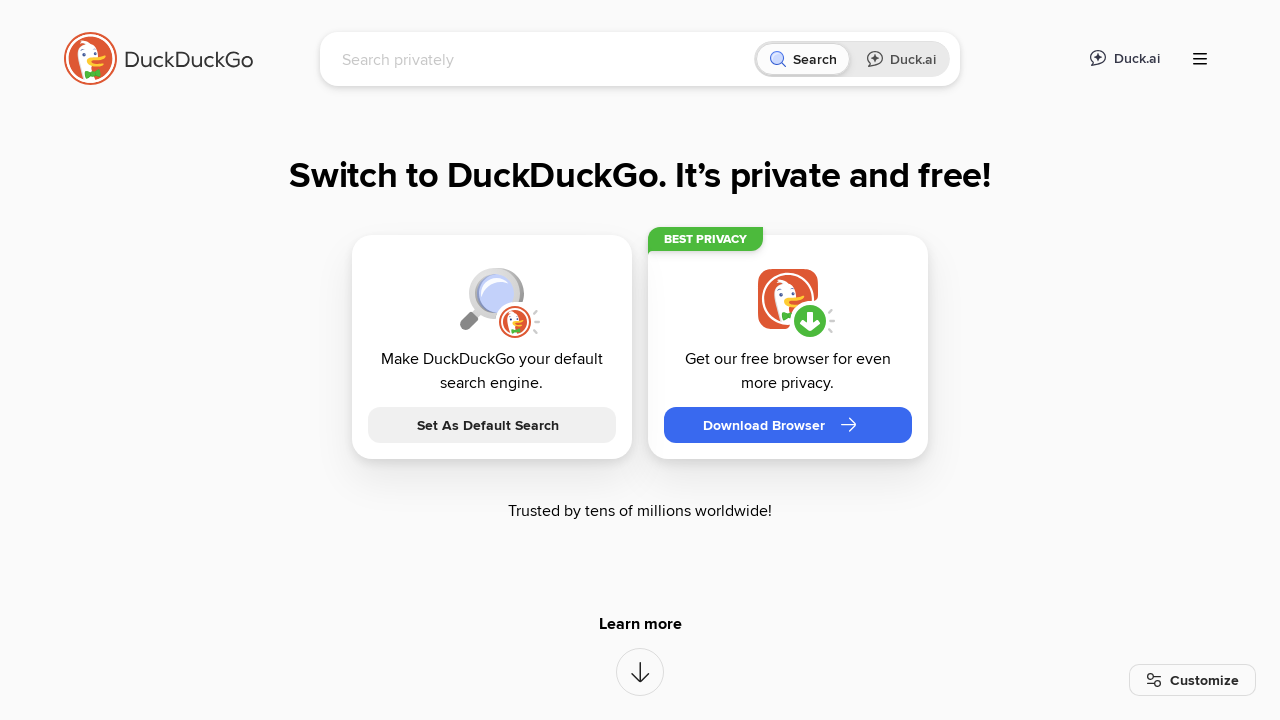

Filled search input with 'Hello World!' on input[name='q']
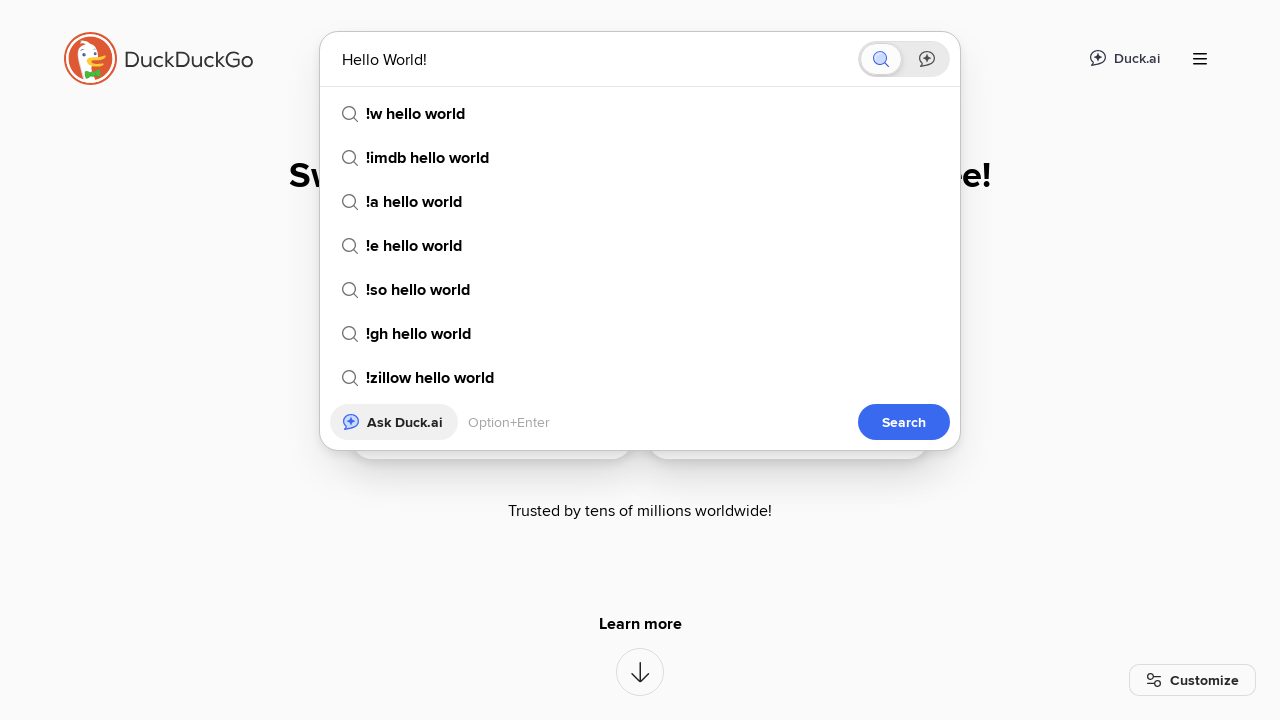

Retrieved input value from search field
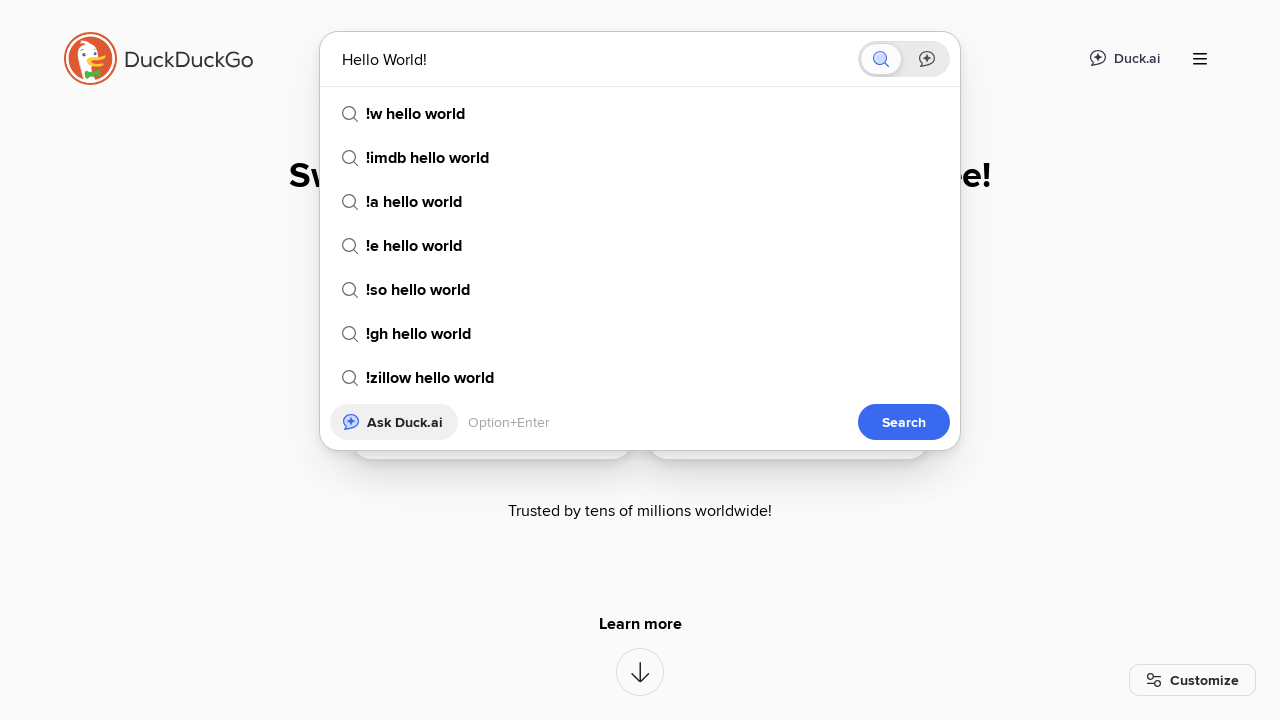

Verified search input value equals 'Hello World!'
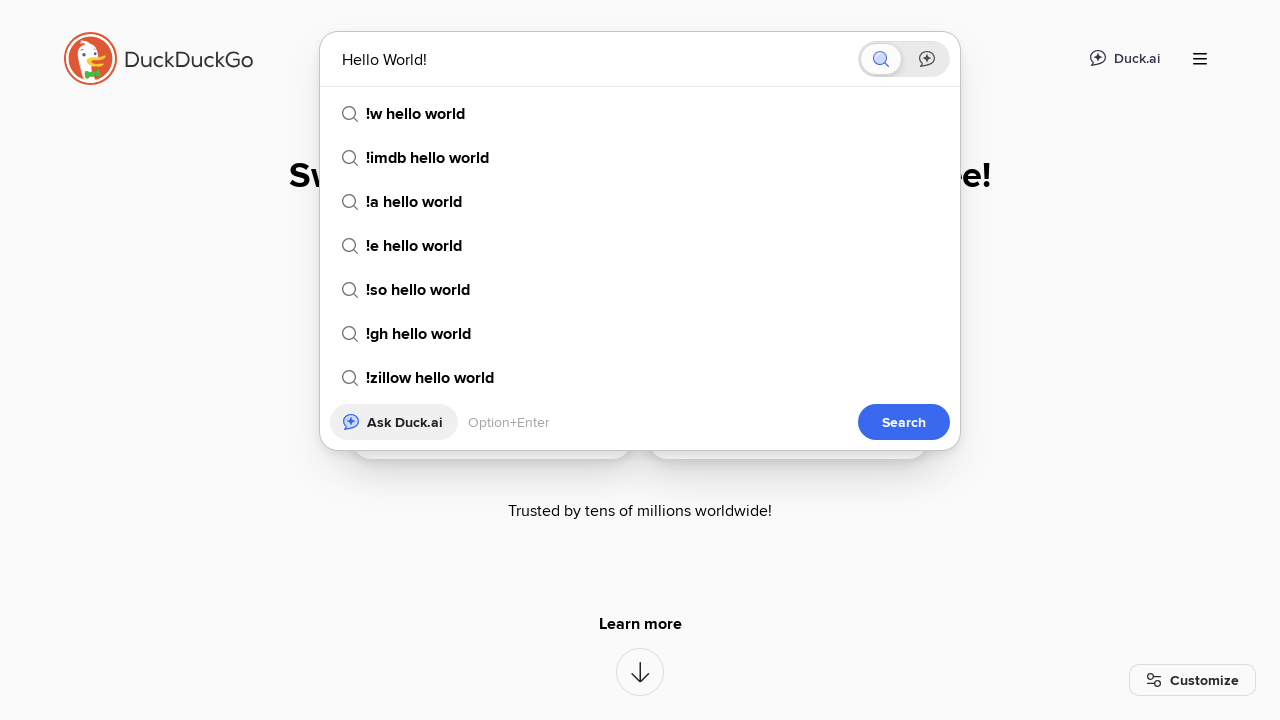

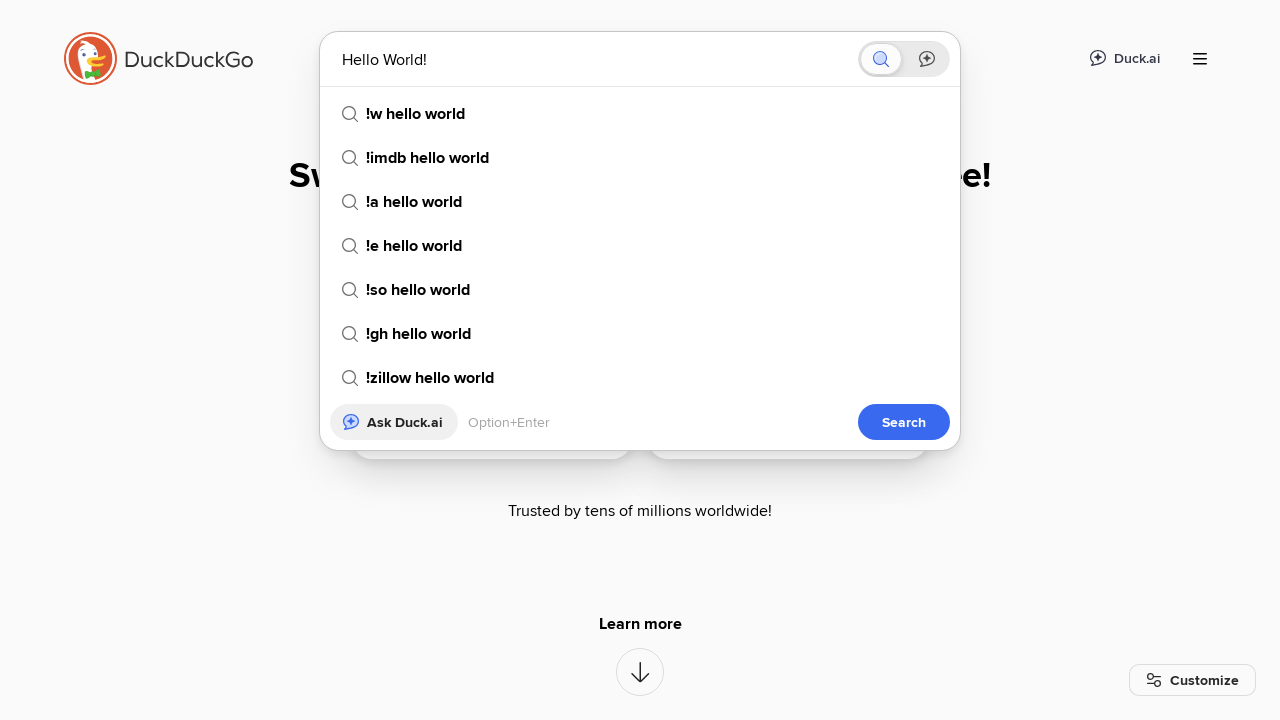